Tests dynamic properties page by waiting for an element that becomes visible after a delay, demonstrating implicit wait functionality

Starting URL: https://demoqa.com/dynamic-properties

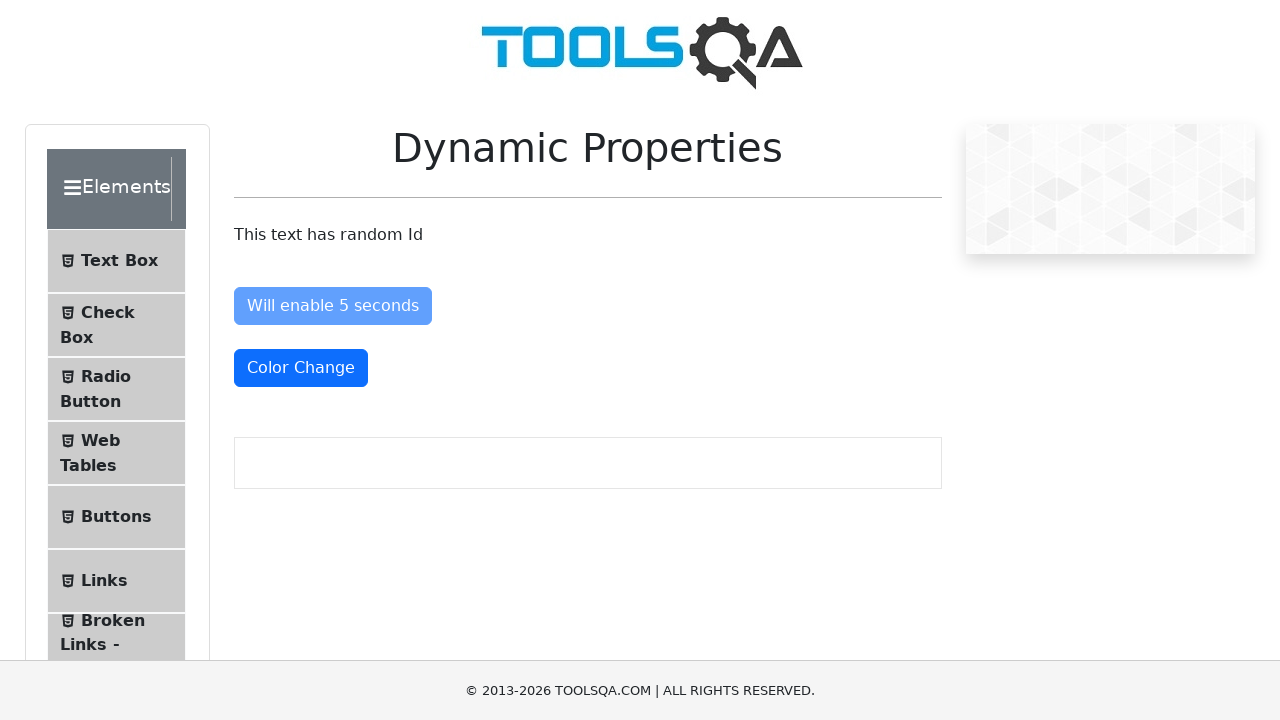

Waited for dynamically appearing button to become visible (timeout: 10 seconds)
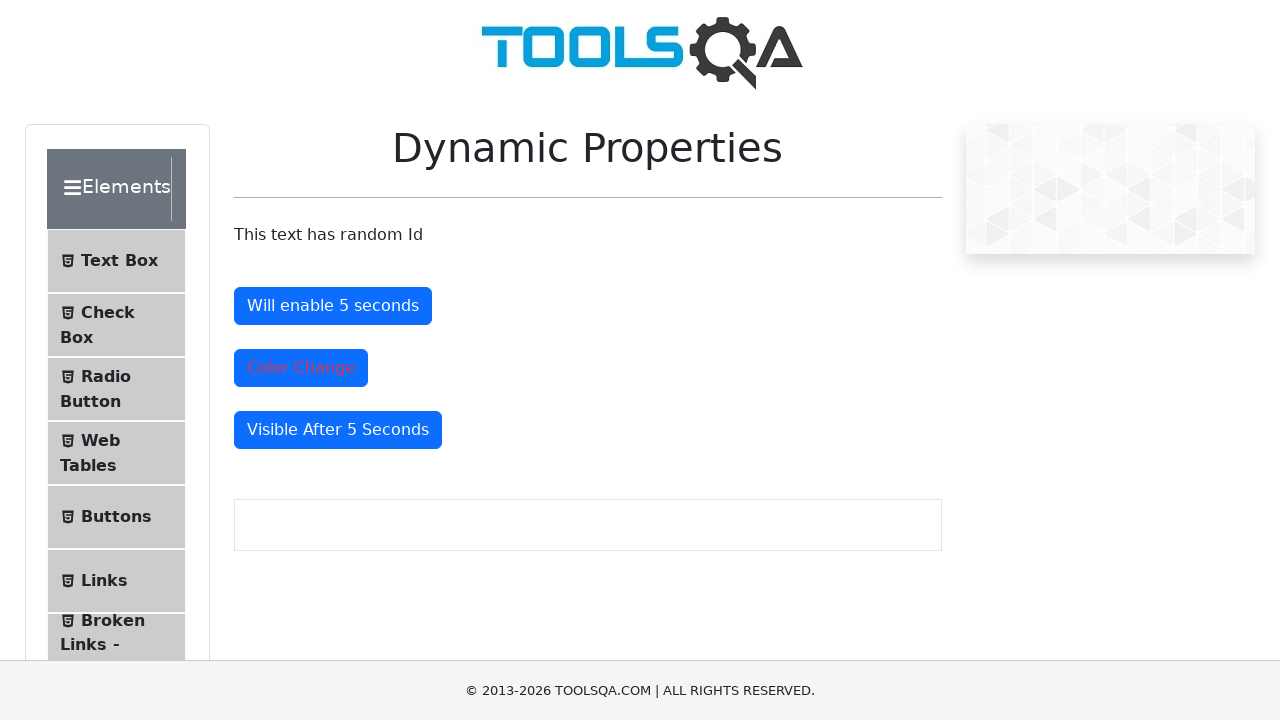

Located the visible button element
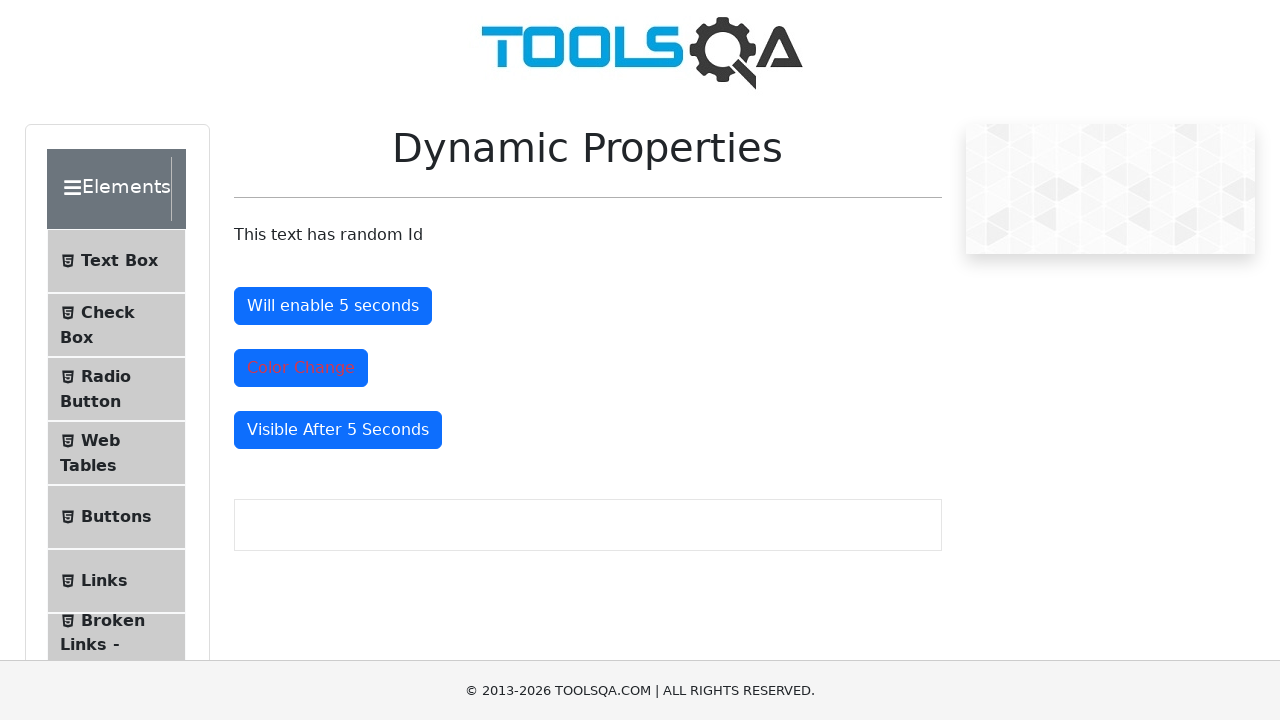

Confirmed button element is in visible state
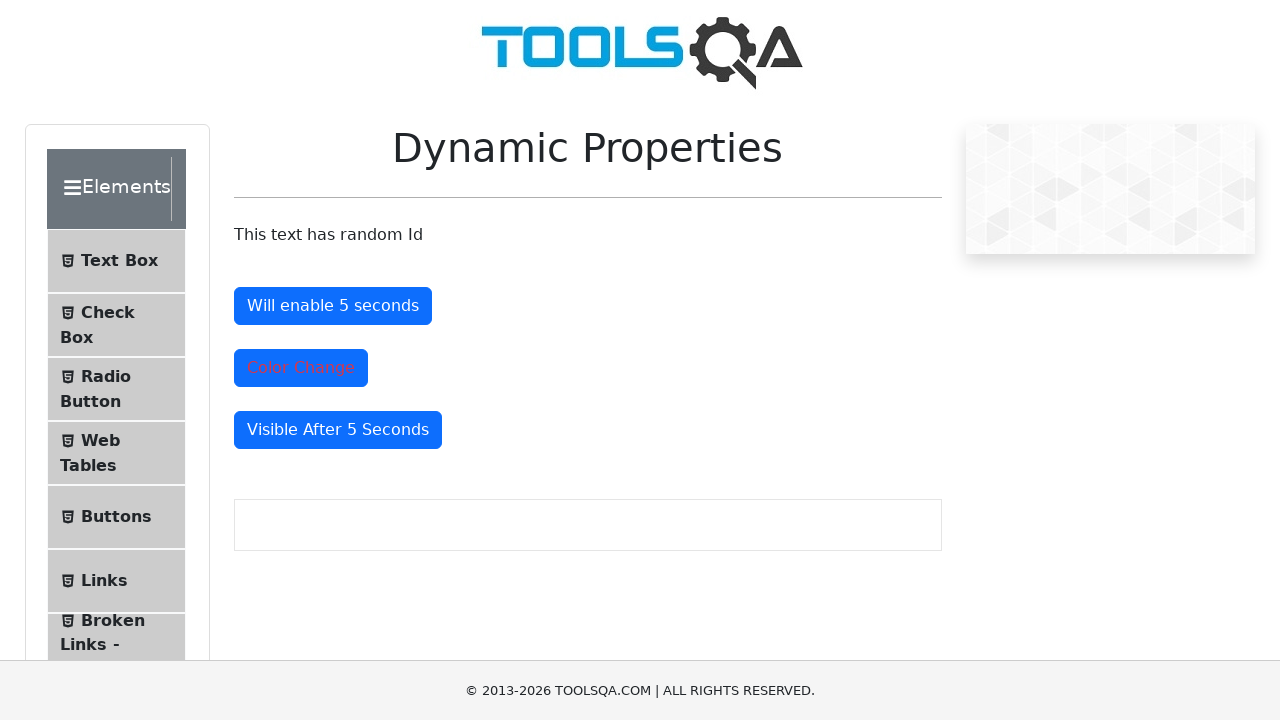

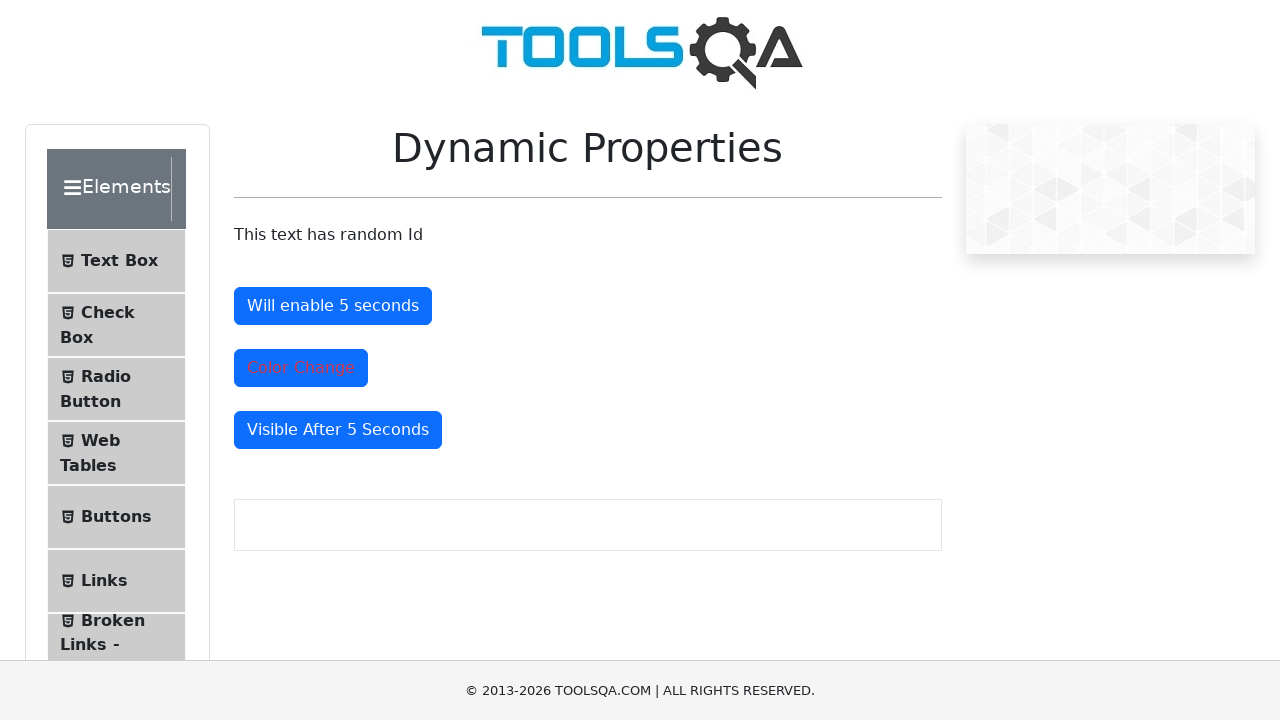